Tests file download functionality by navigating to a download page, clicking the first download link, and verifying the download completes successfully.

Starting URL: http://the-internet.herokuapp.com/download

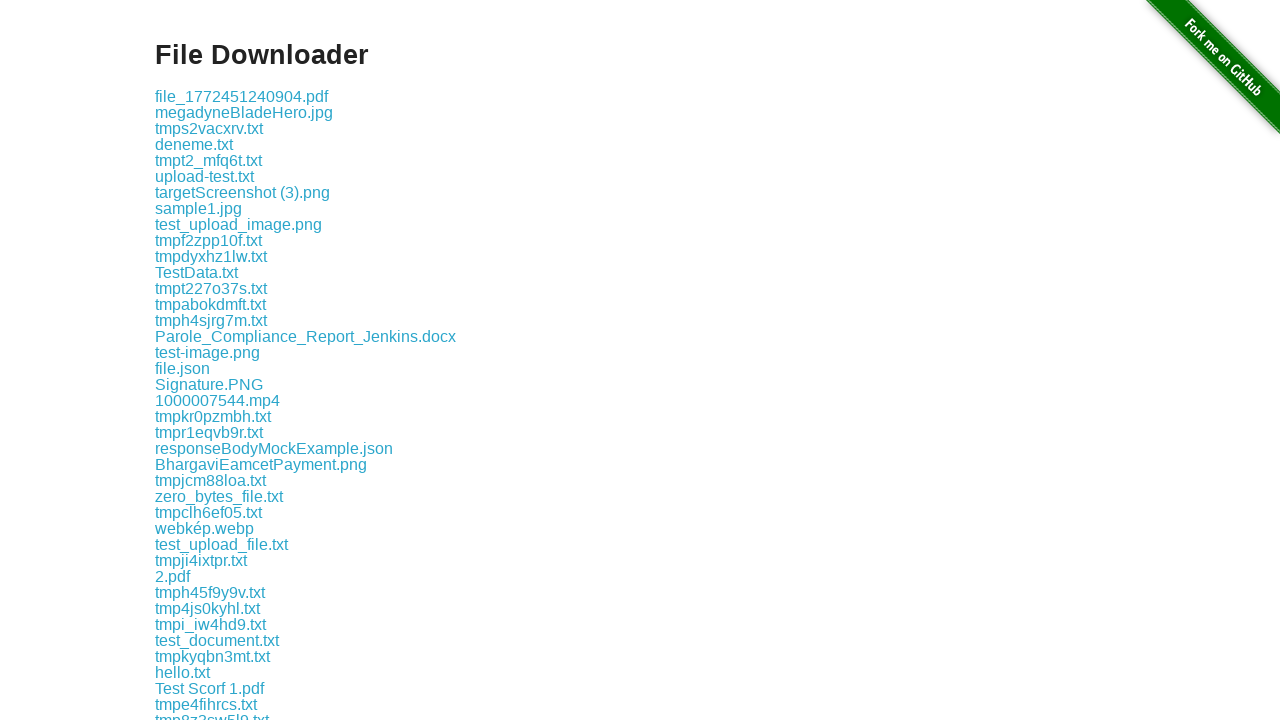

Download page loaded and first download link found
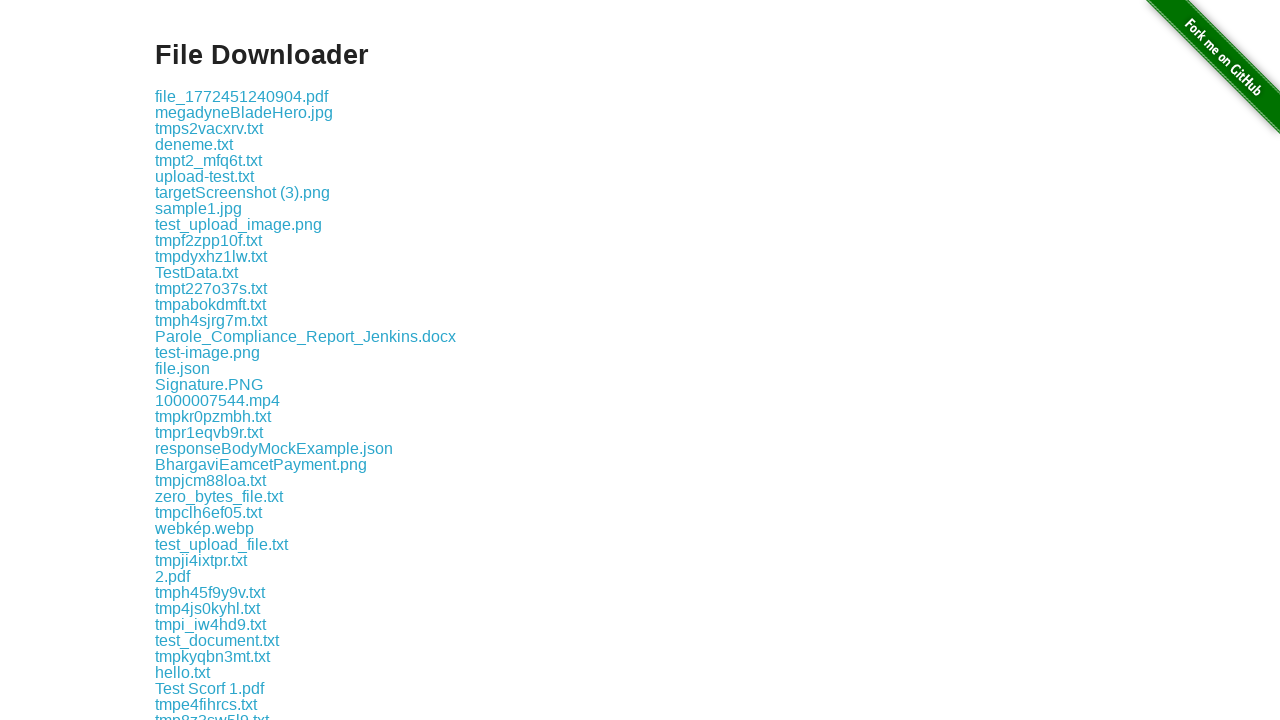

Clicked first download link at (242, 96) on .example a
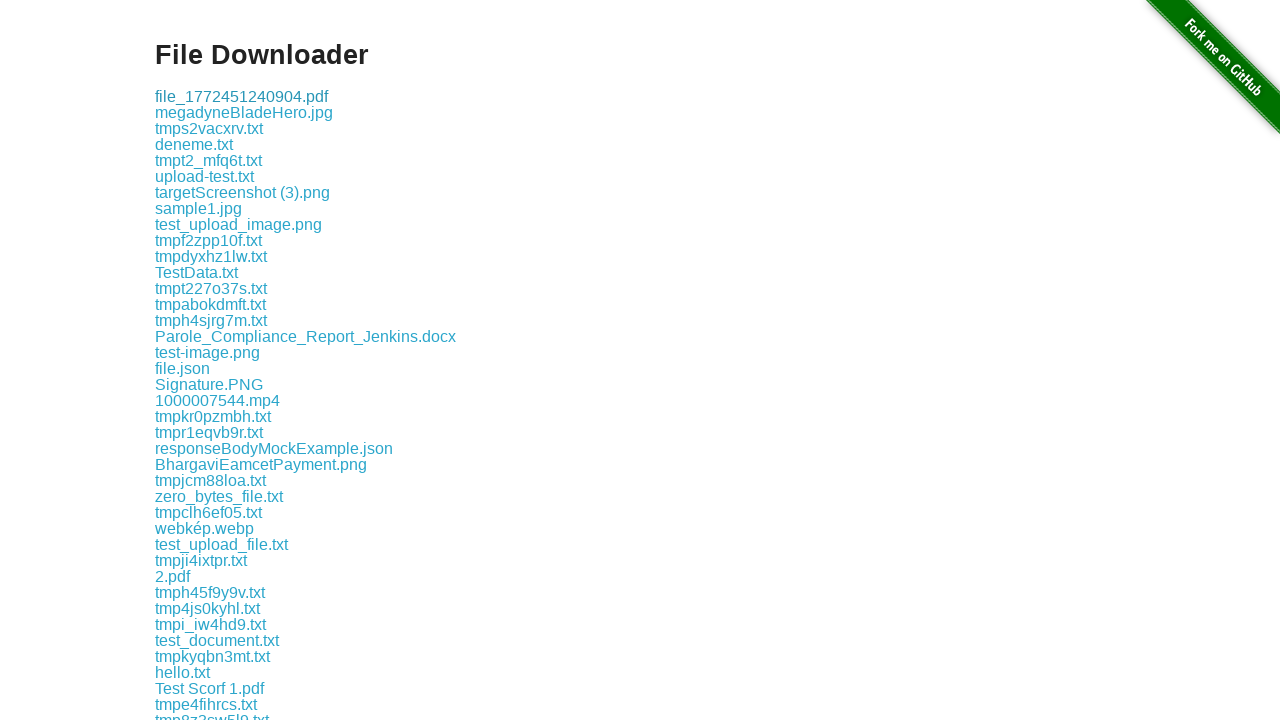

Download completed
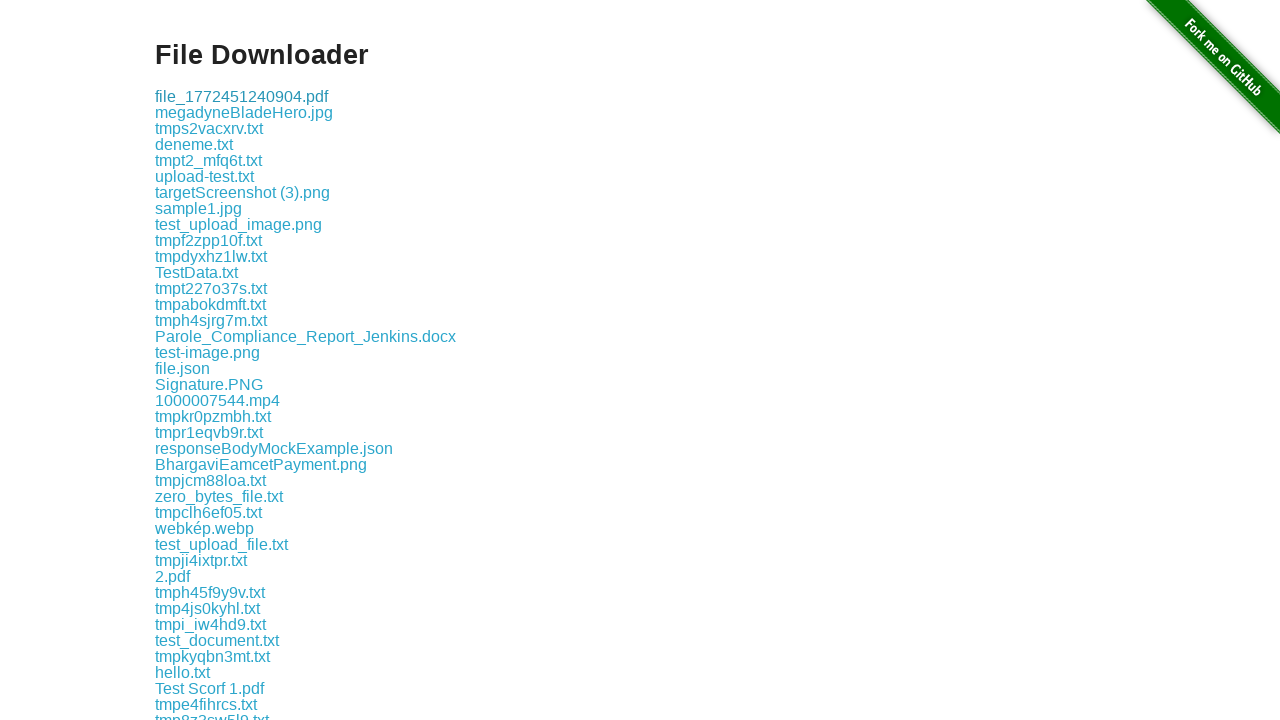

Verified download path is not None - download succeeded
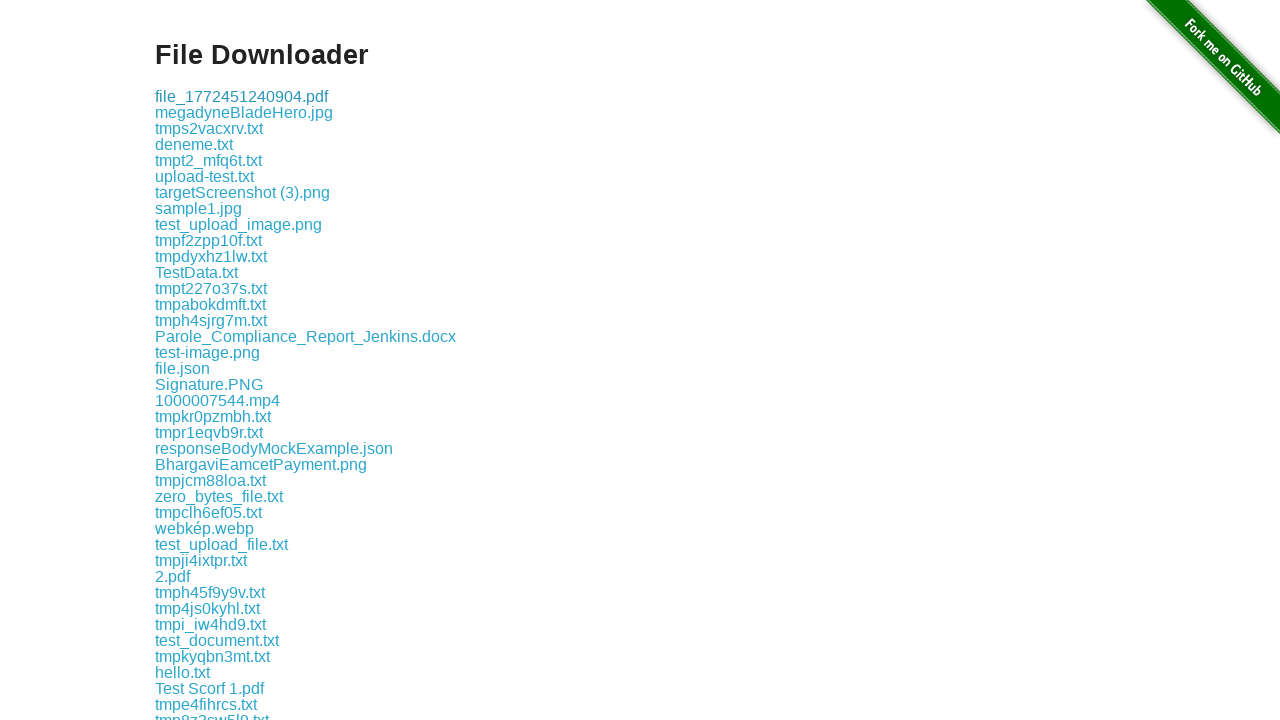

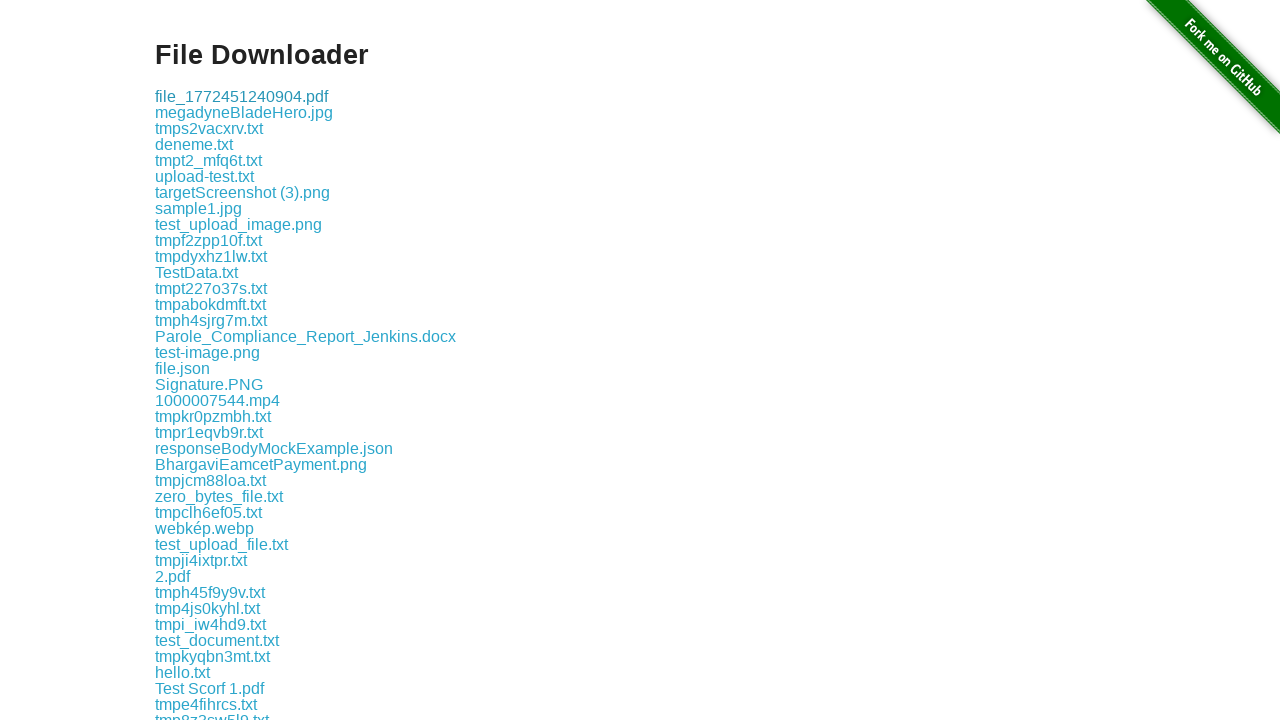